Tests dynamic element properties by waiting for buttons to become enabled and visible after a delay

Starting URL: https://demoqa.com/dynamic-properties

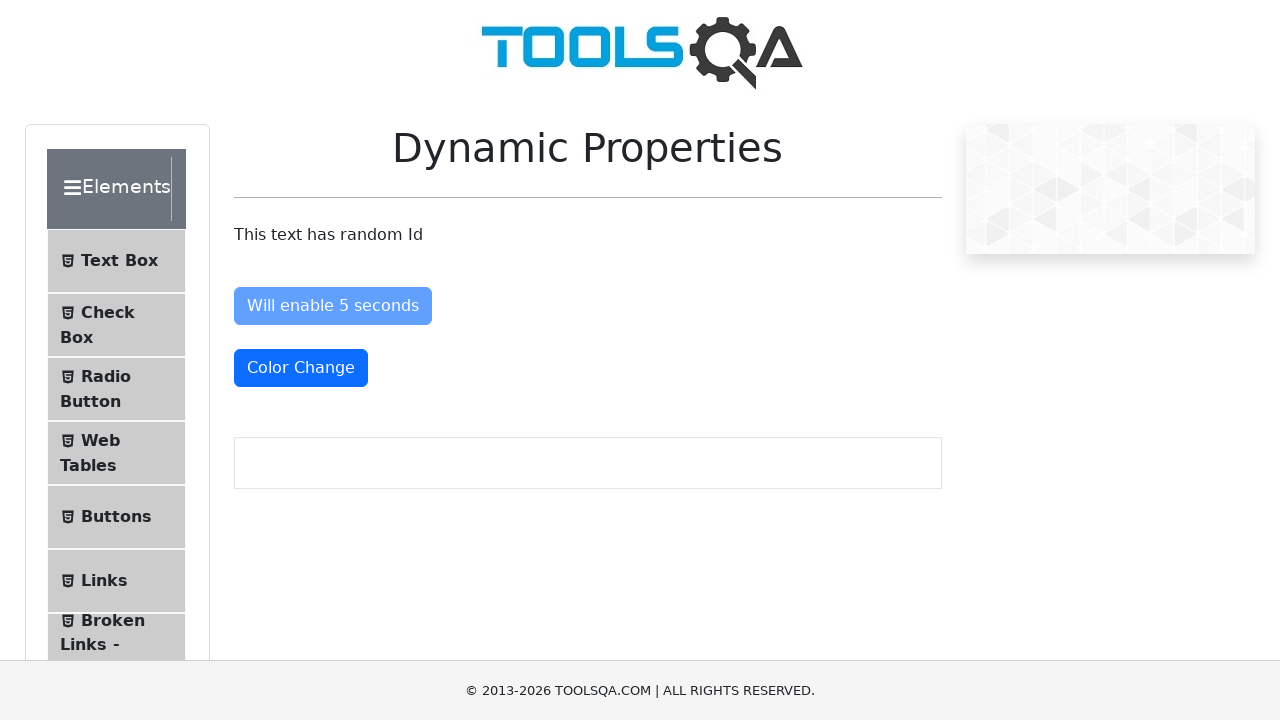

Retrieved text content from disabled button that will enable after 5 seconds
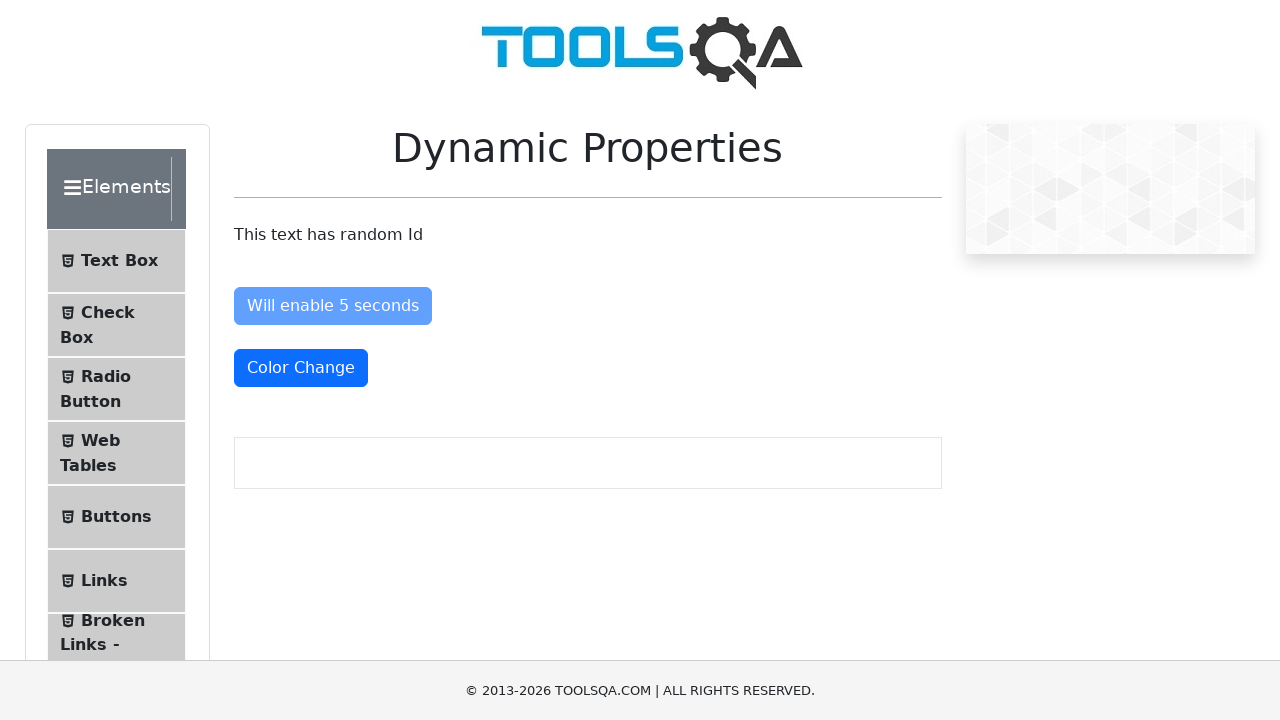

Waited for button to become visible after 5 seconds delay
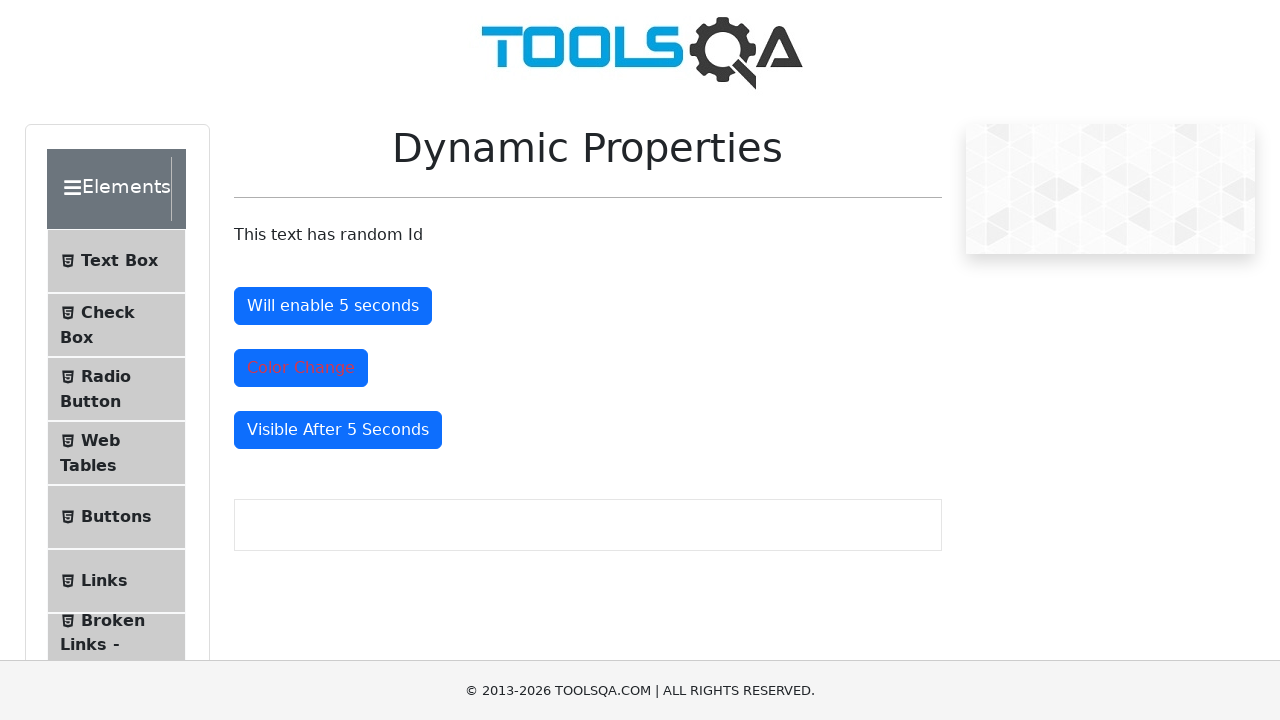

Retrieved text content from newly visible button
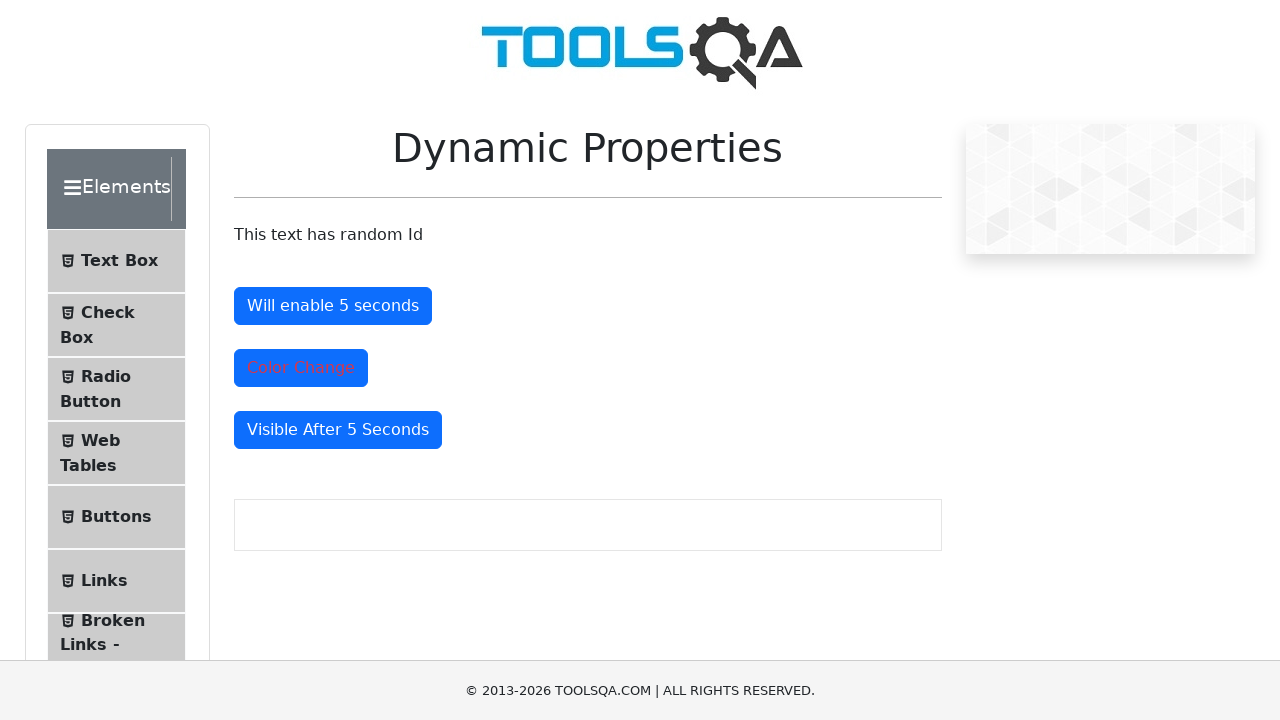

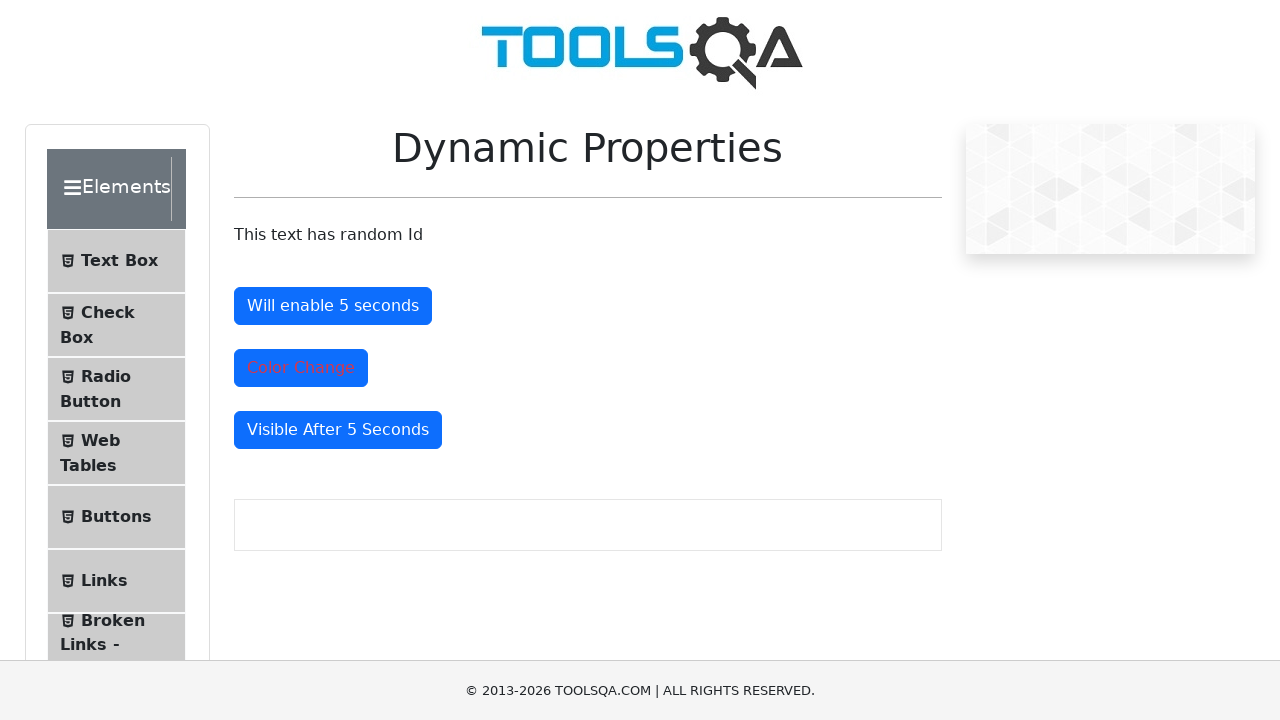